Tests filling out a comprehensive student registration form including personal details, date of birth selection, subjects, hobbies, address, and state/city dropdowns

Starting URL: https://demoqa.com/automation-practice-form

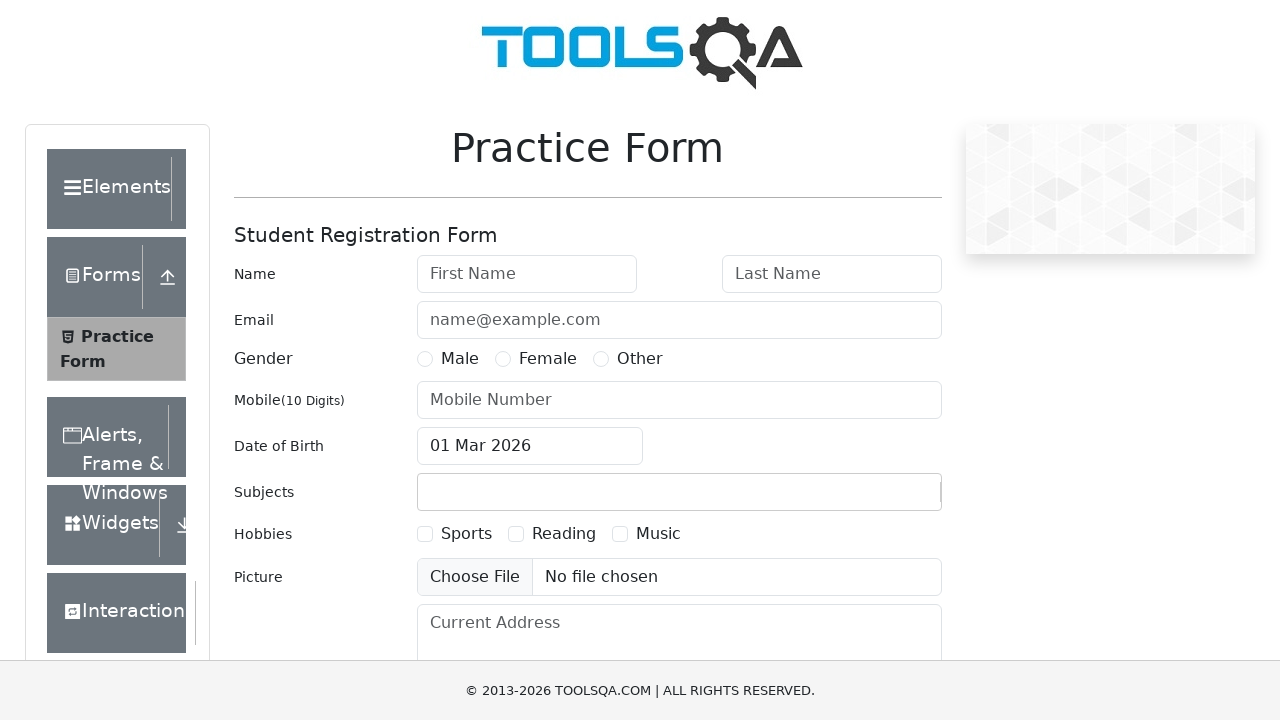

Filled first name field with 'Egor' on #firstName
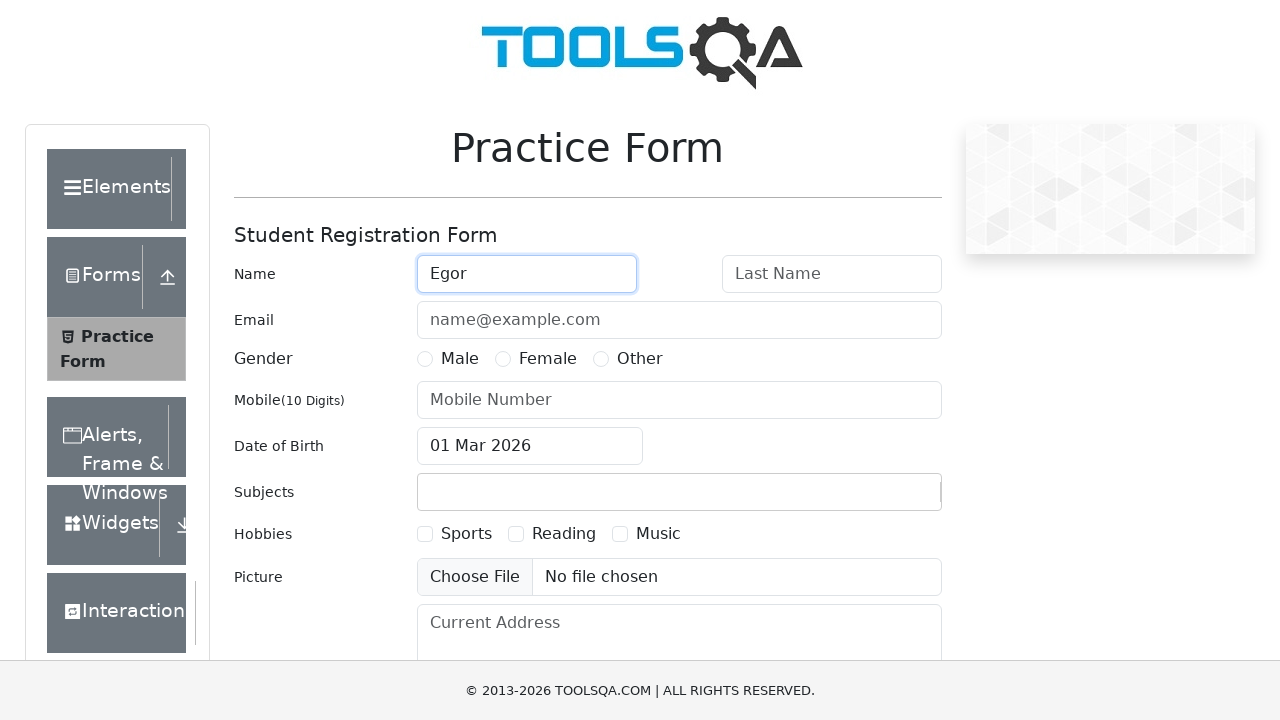

Filled last name field with 'Kovalenko' on #lastName
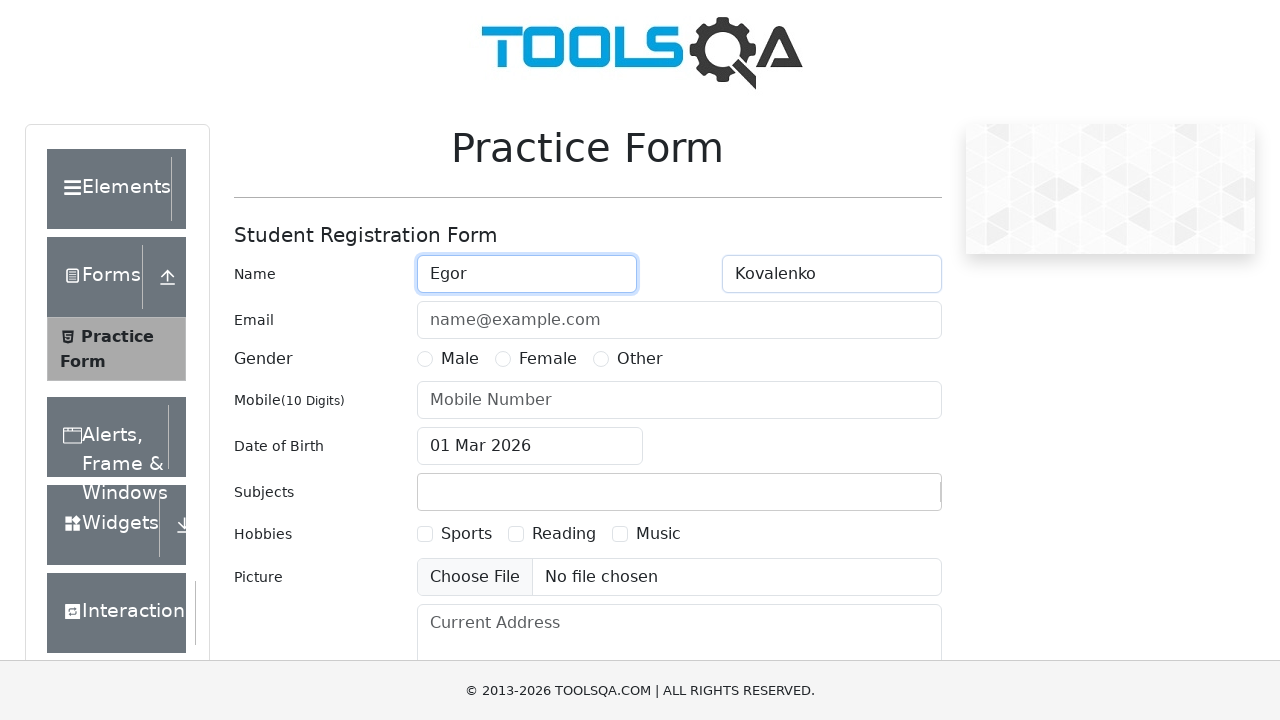

Filled email field with '123434@mail.ru' on #userEmail
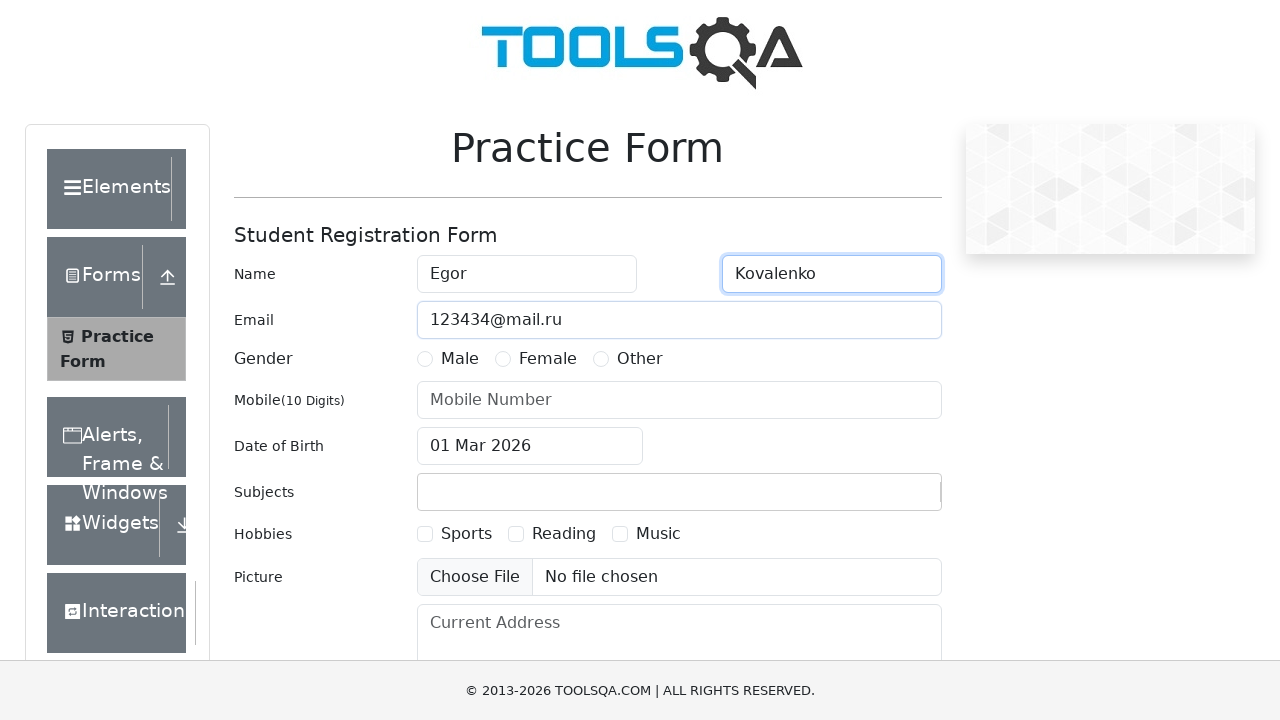

Selected Male gender option at (460, 359) on label[for="gender-radio-1"]
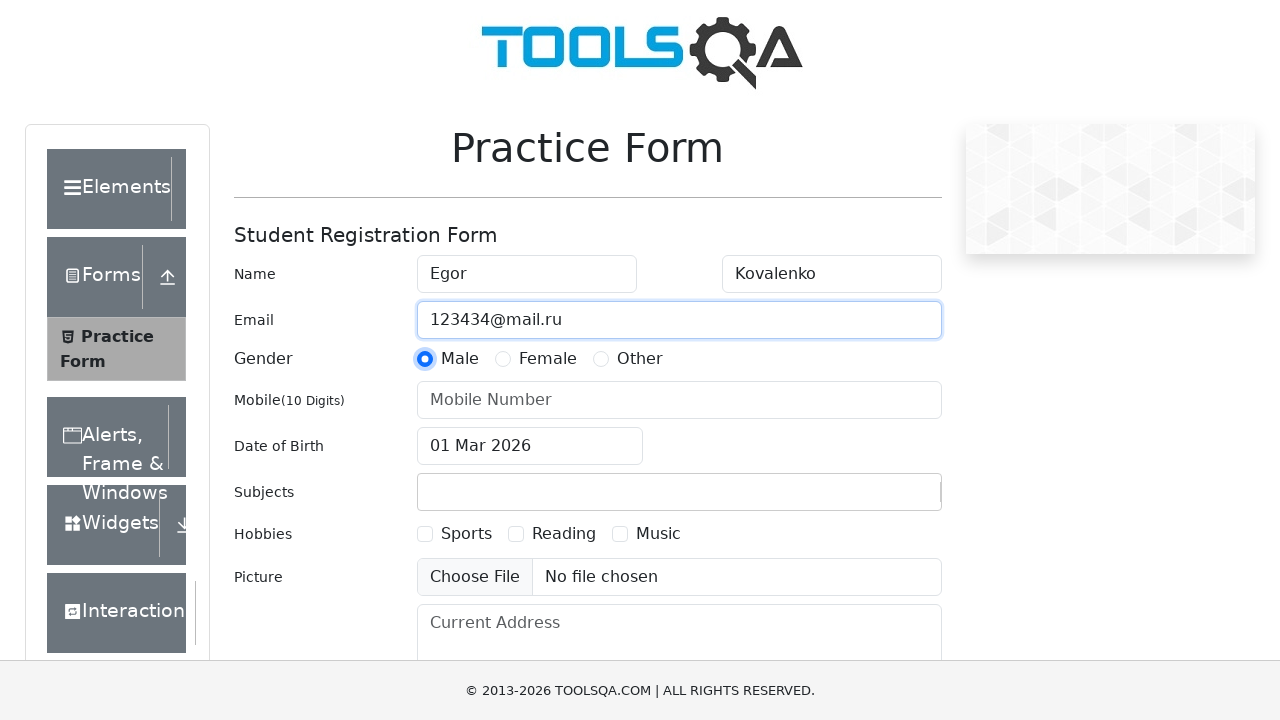

Filled phone number field with '1237780912' on #userNumber
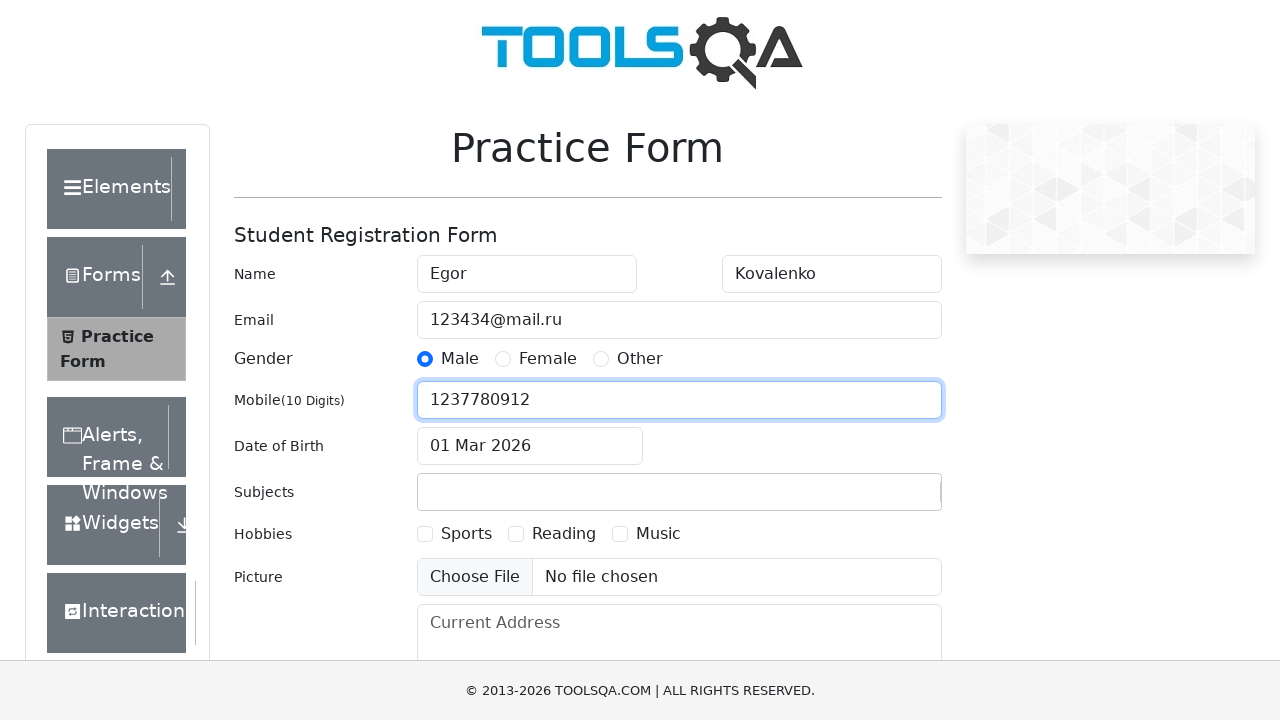

Opened date of birth calendar picker at (530, 446) on #dateOfBirthInput
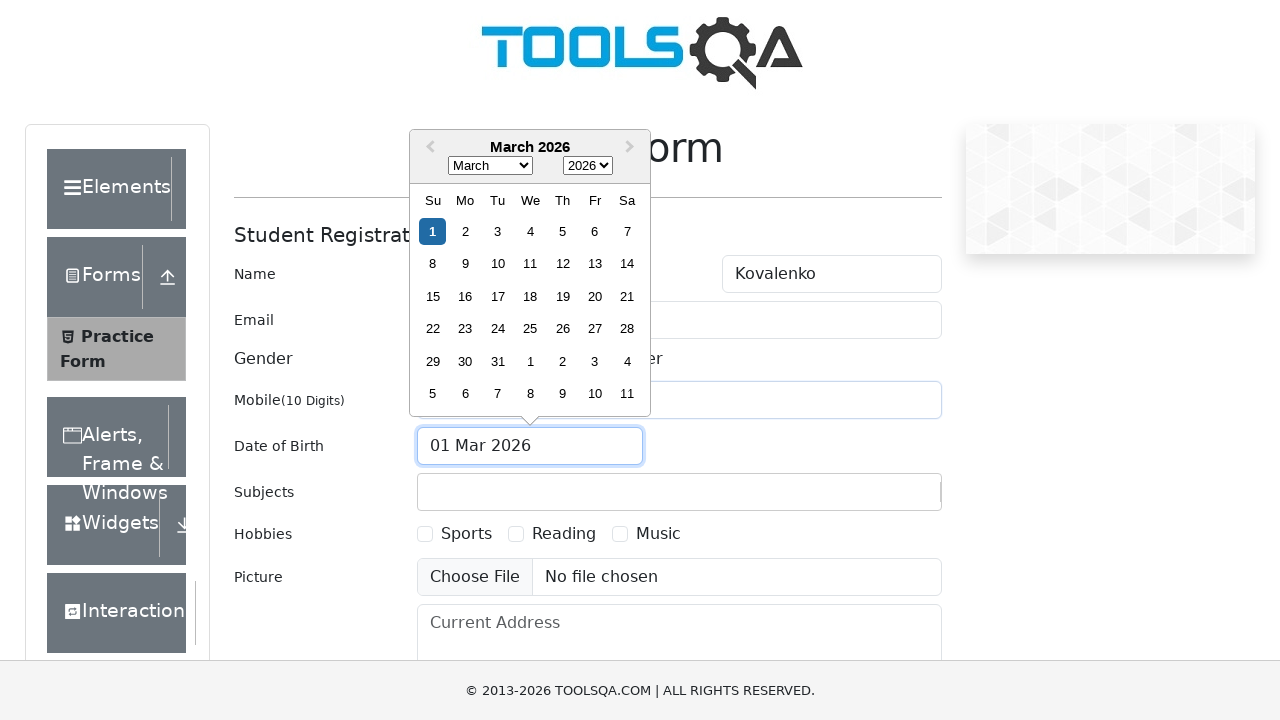

Selected March from month dropdown on .react-datepicker__month-select
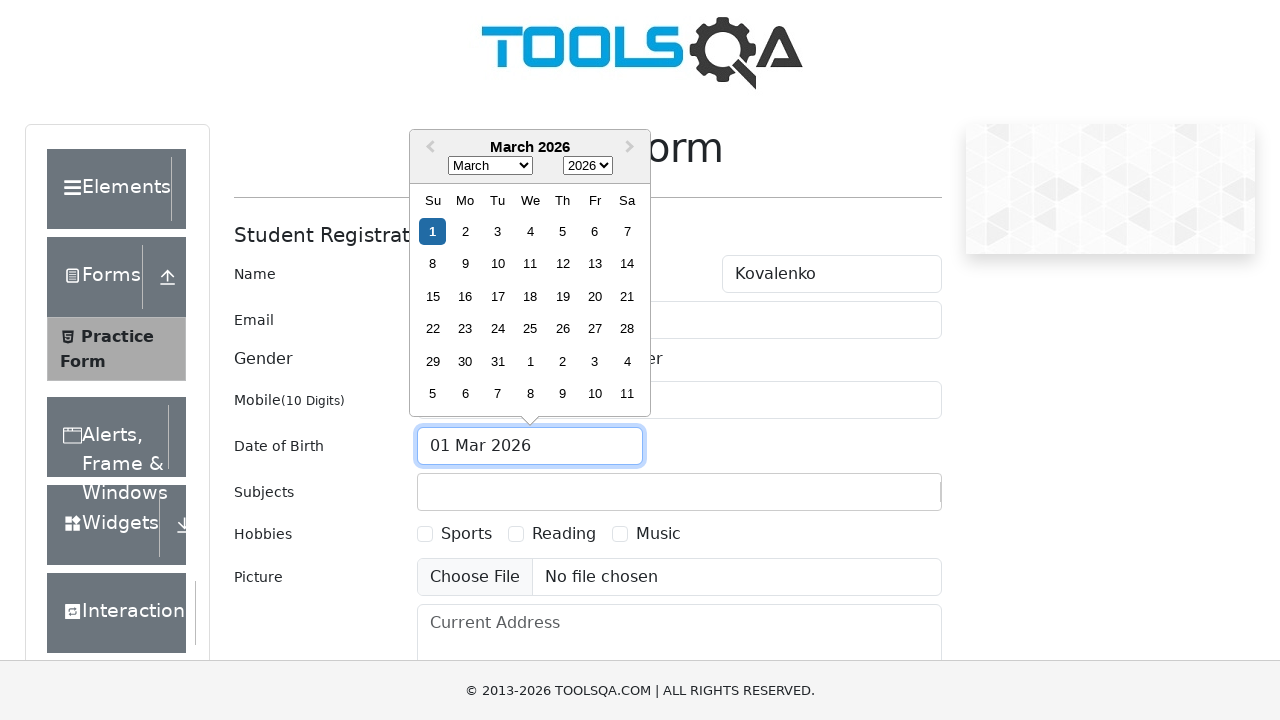

Selected 1988 from year dropdown on .react-datepicker__year-select
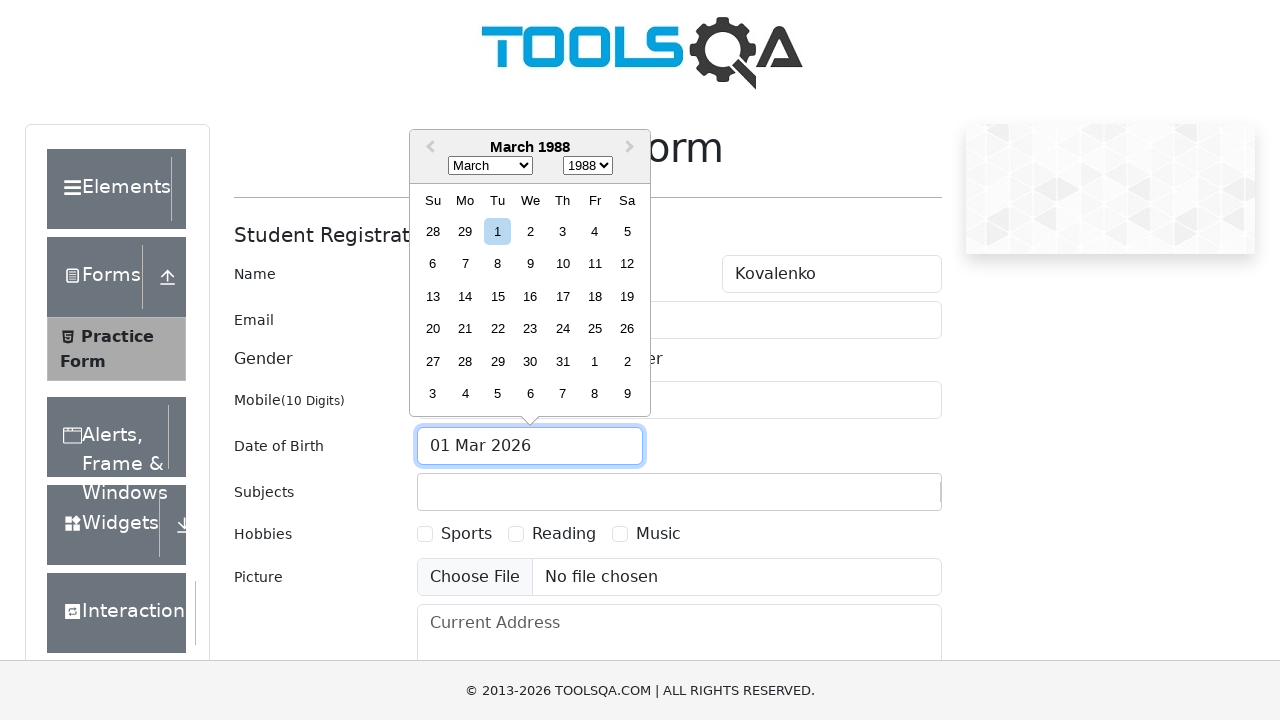

Selected March 22nd, 1988 as date of birth at (498, 329) on [aria-label="Choose Tuesday, March 22nd, 1988"]
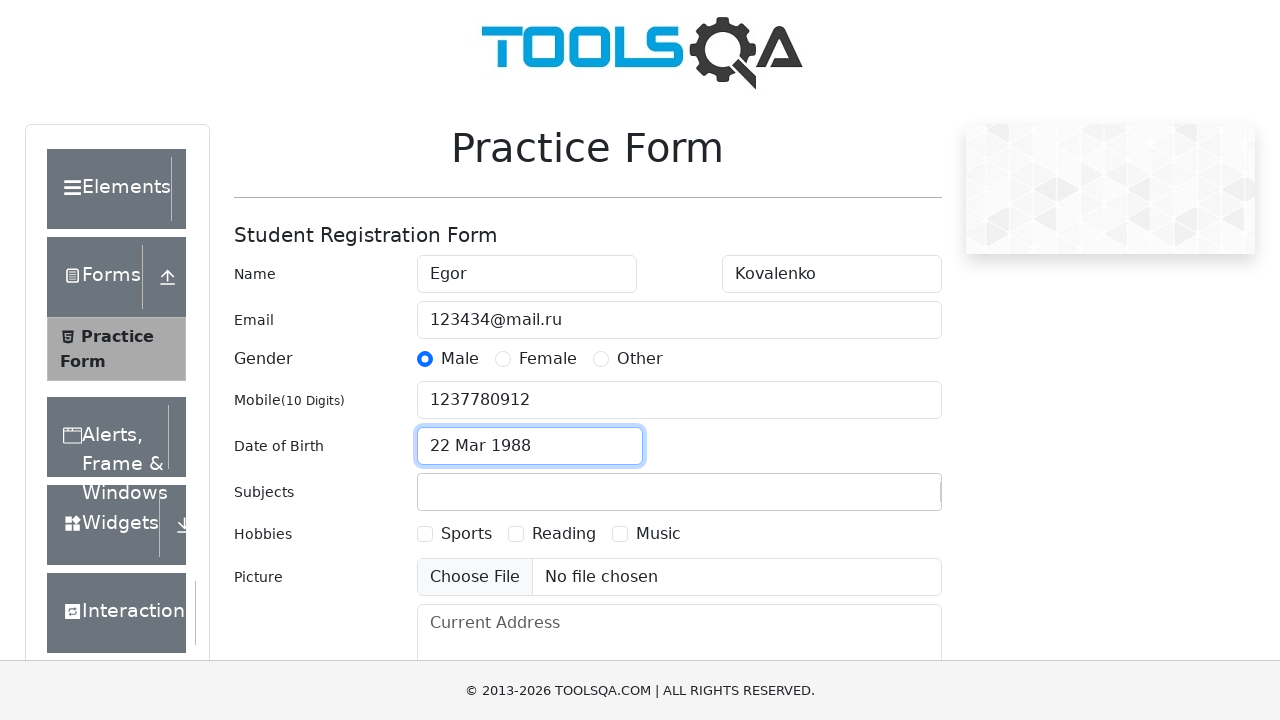

Typed 'Bio' in subjects input field on #subjectsInput
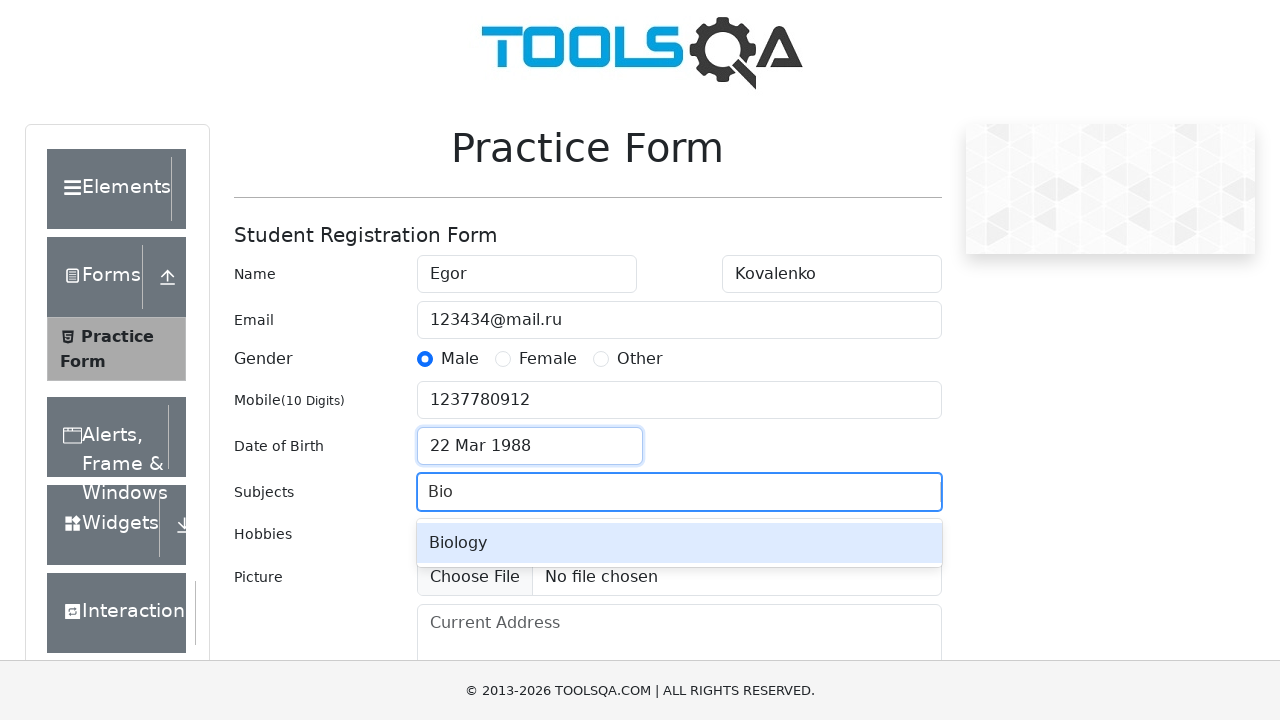

Pressed Enter to confirm Biology subject on #subjectsInput
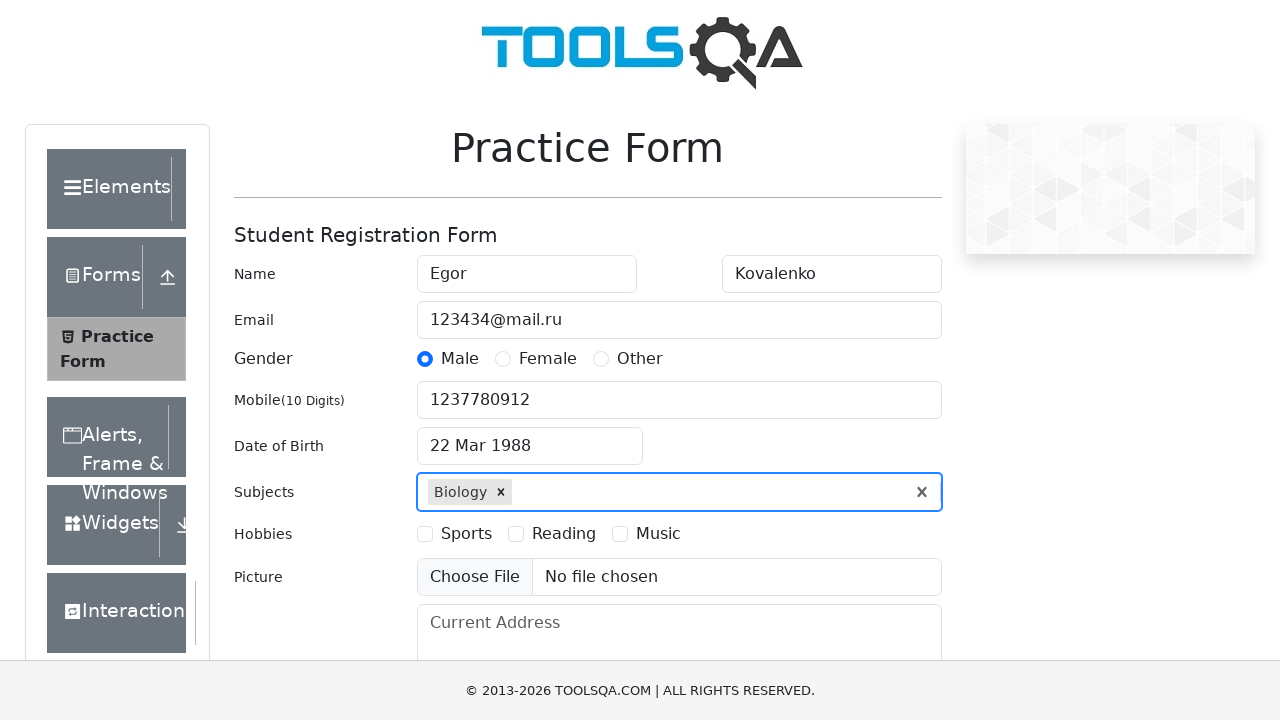

Selected Reading hobby checkbox at (564, 534) on label[for="hobbies-checkbox-2"]
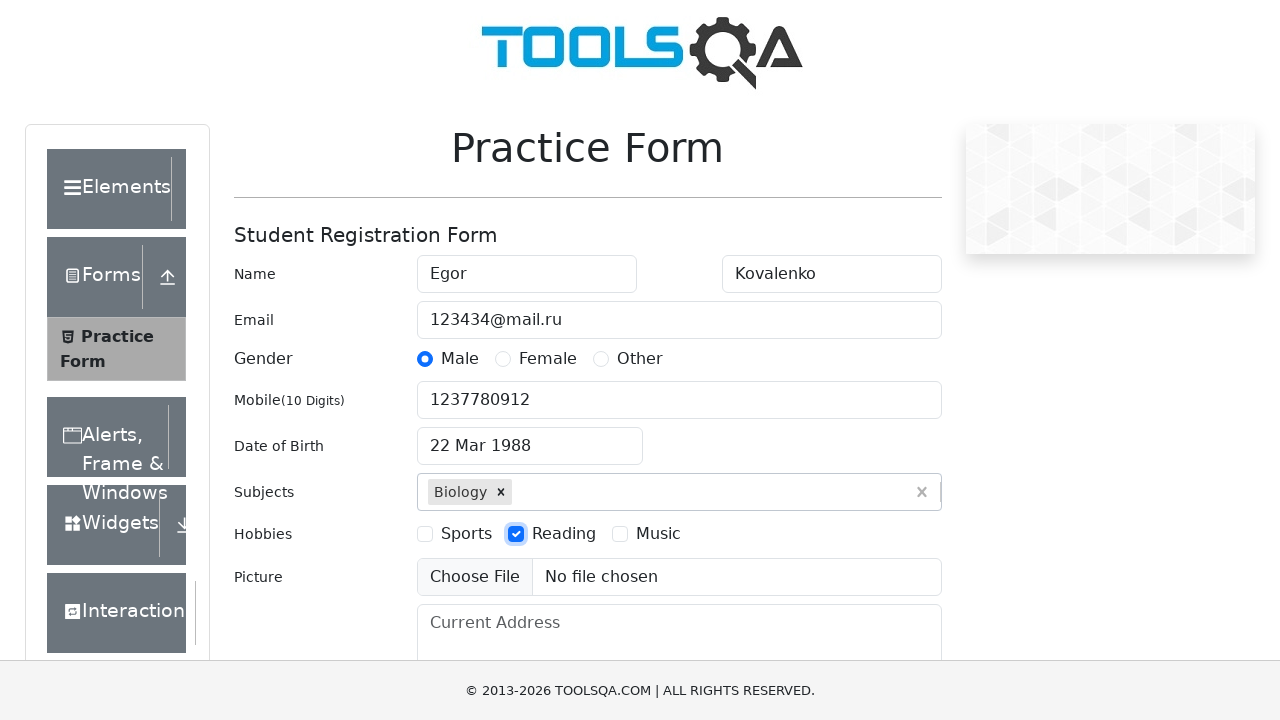

Filled current address field with 'Togliatty' on #currentAddress
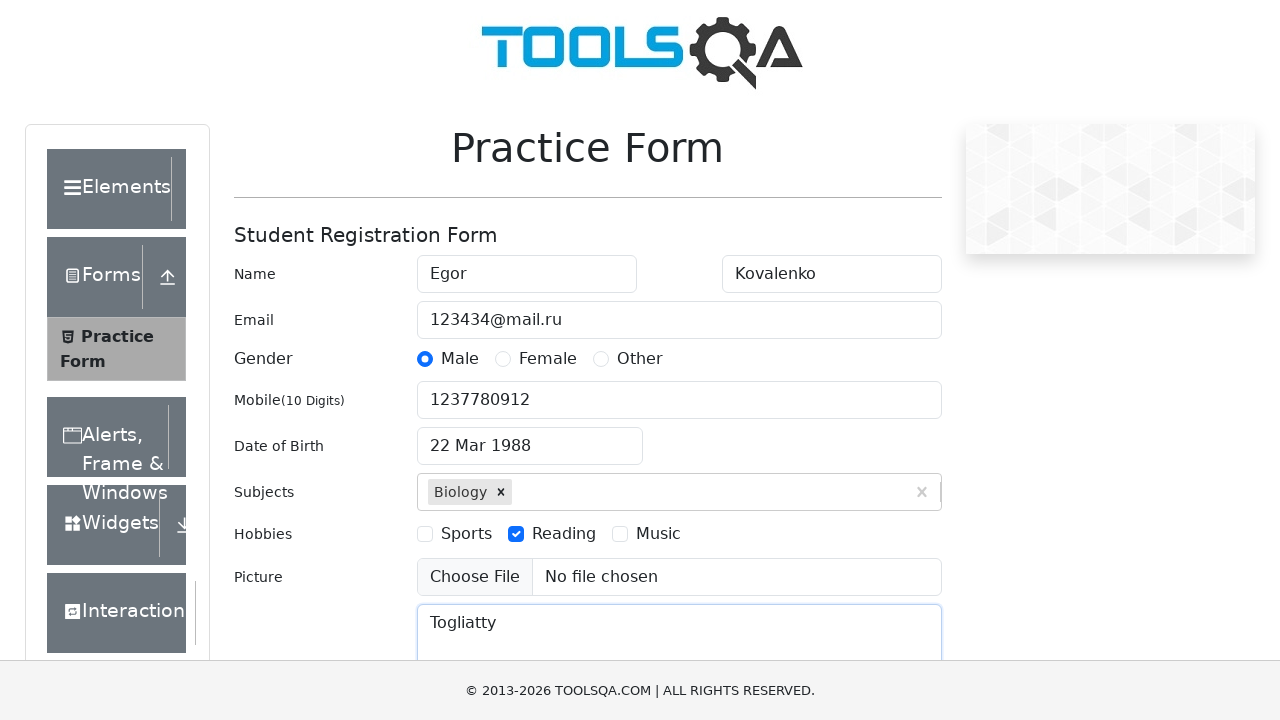

Typed 'NCR' in state dropdown field on #react-select-3-input
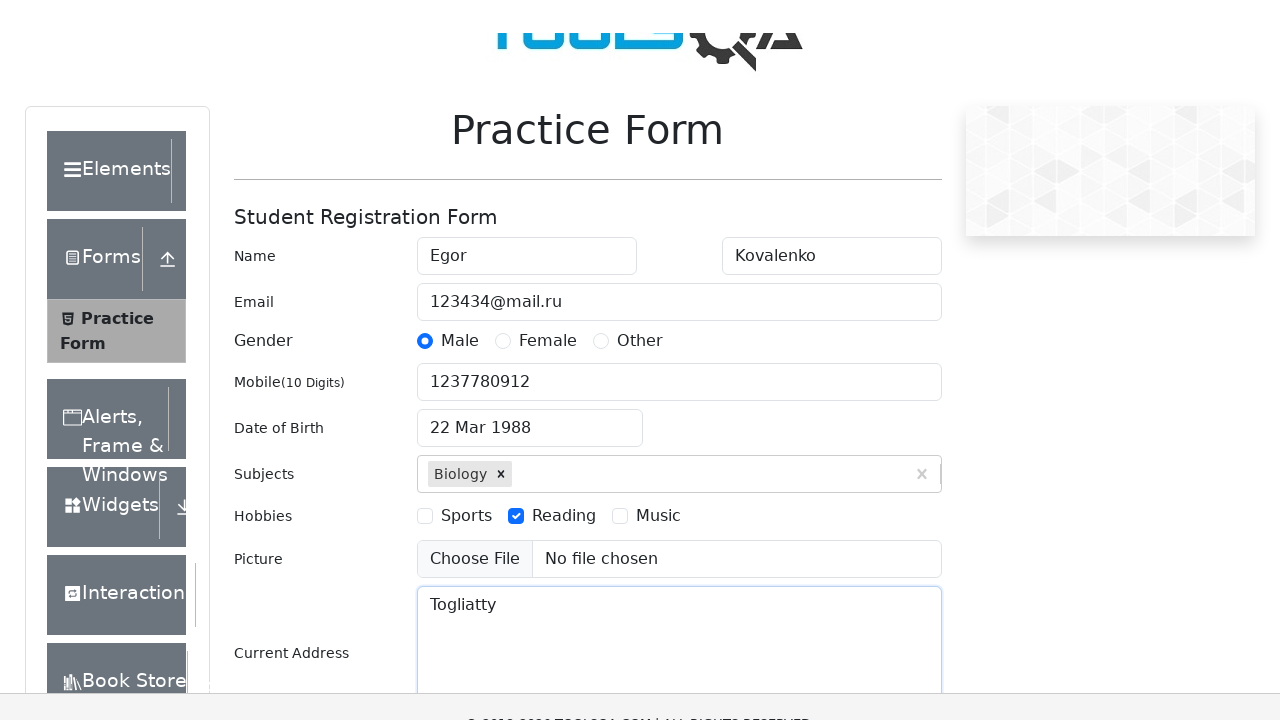

Pressed Enter to confirm NCR state selection on #react-select-3-input
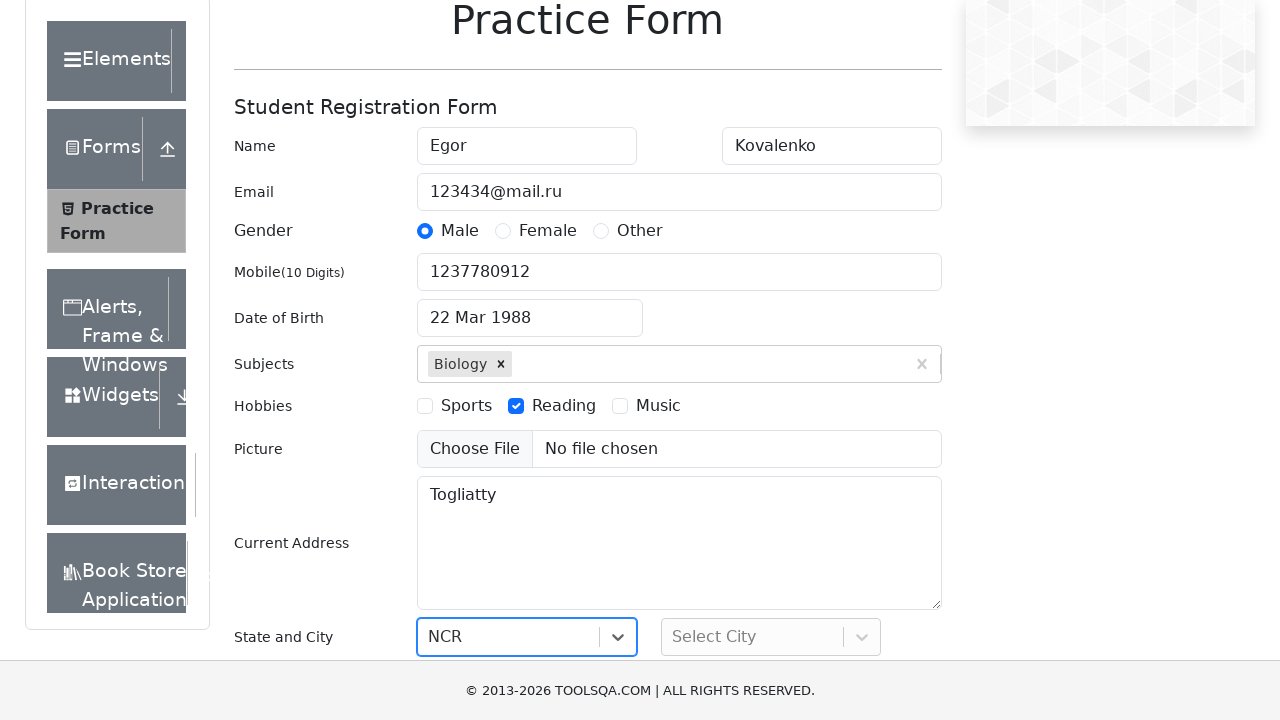

Typed 'Delhi' in city dropdown field on #react-select-4-input
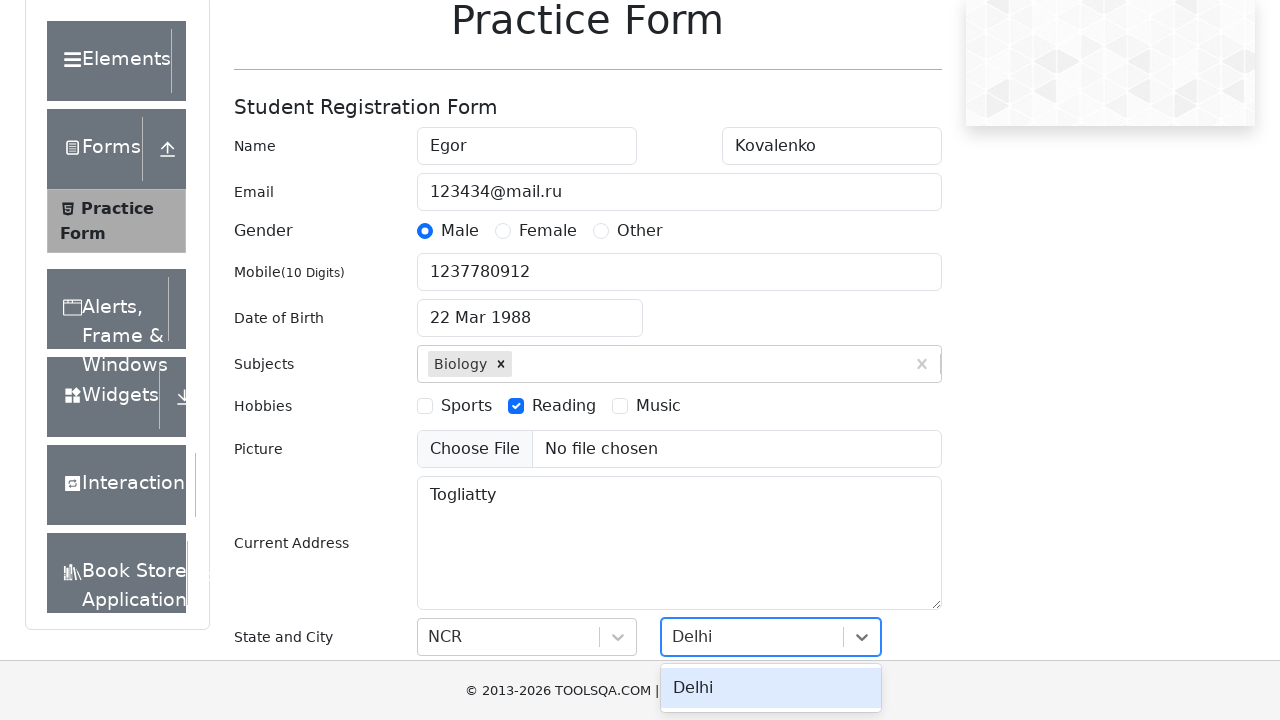

Pressed Enter to confirm Delhi city selection on #react-select-4-input
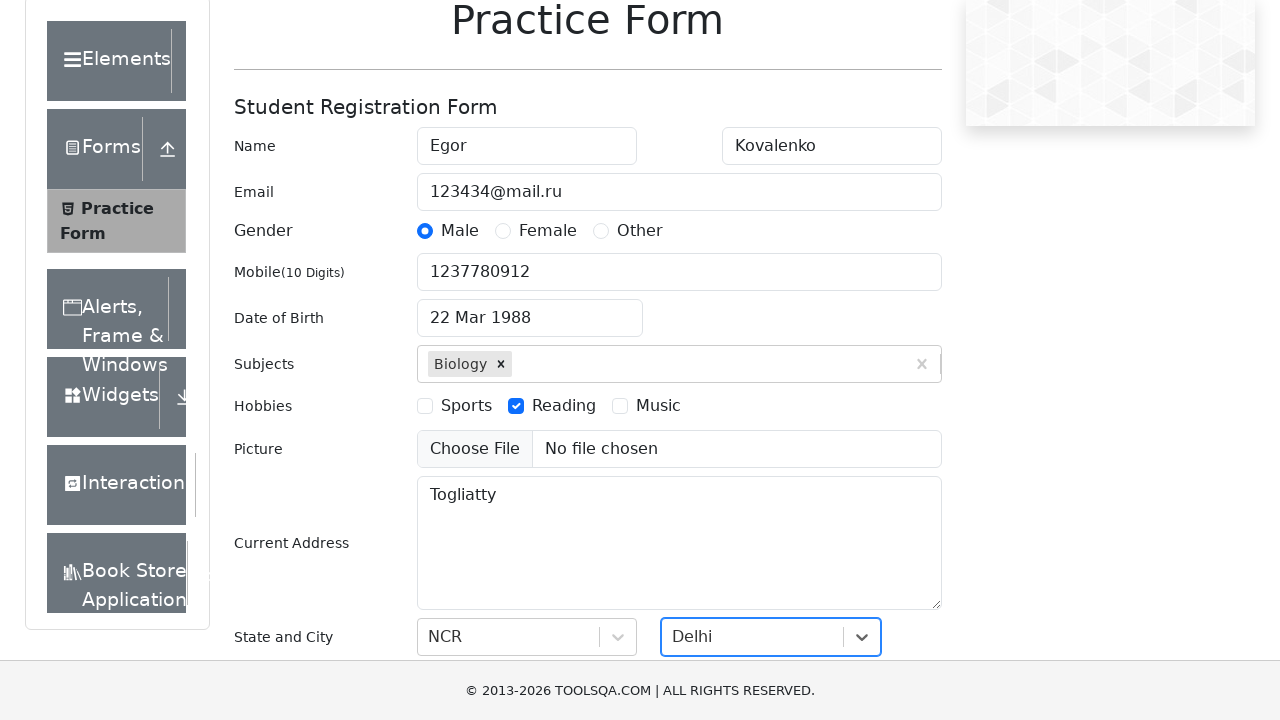

Clicked submit button to complete form submission at (885, 499) on #submit
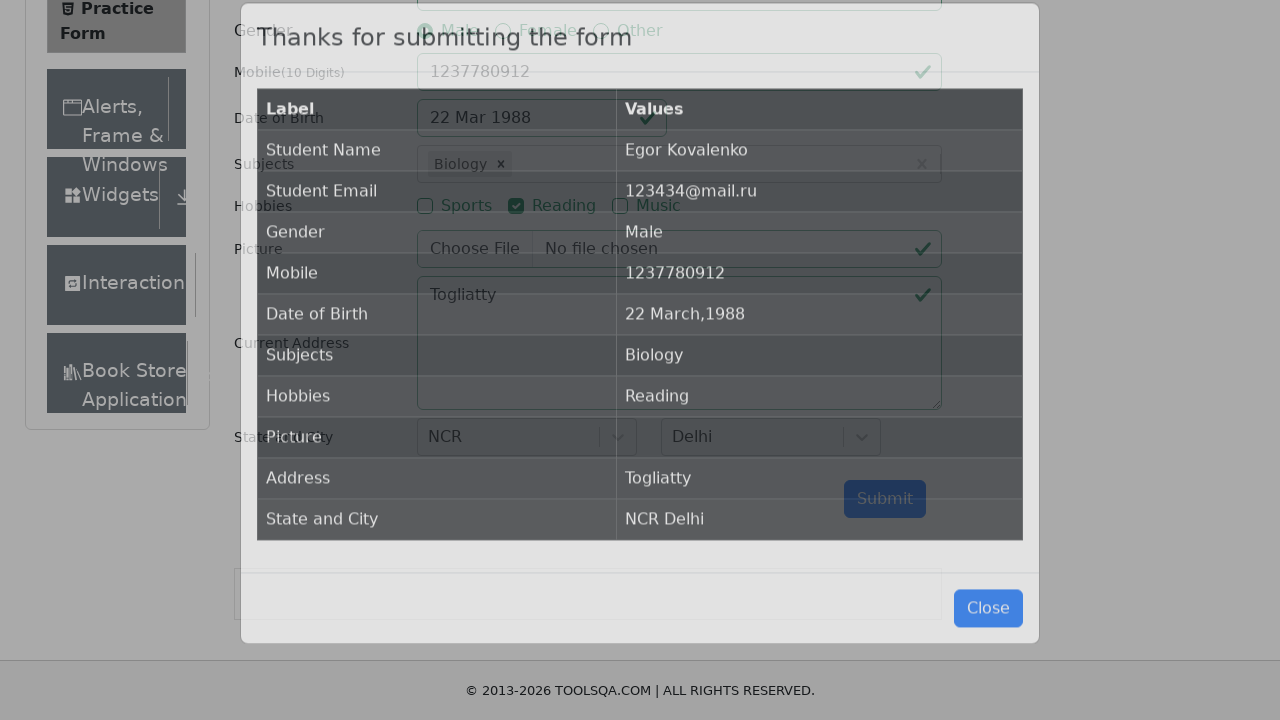

Form submission successful - response table displayed
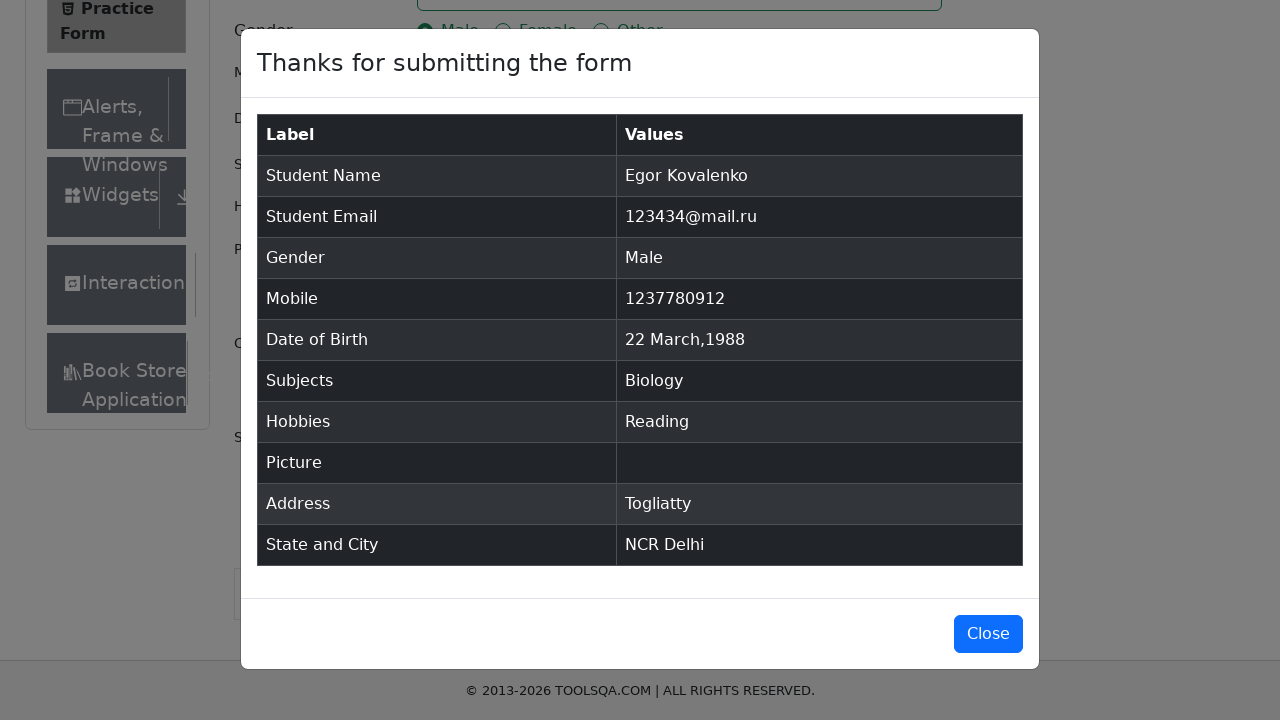

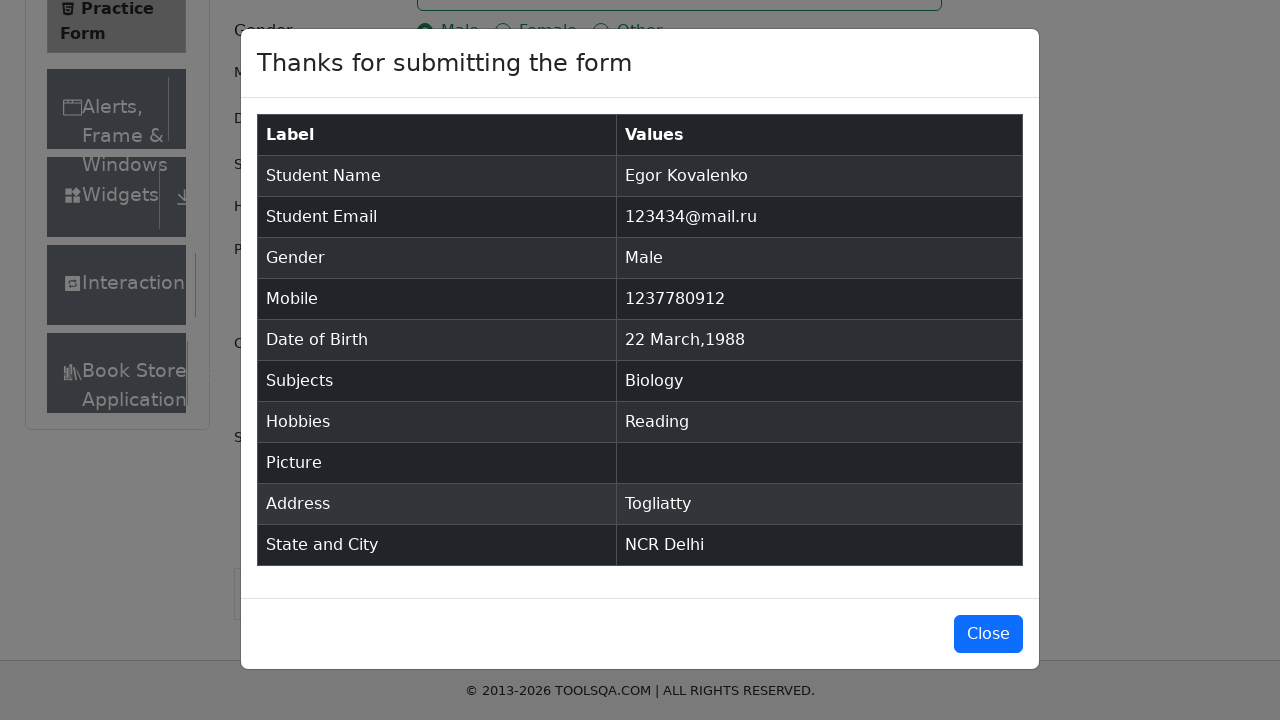